Tests window/tab handling by clicking a button that opens a new window, then retrieves the window handles to verify multiple windows are open.

Starting URL: https://www.hyrtutorials.com/p/window-handles-practice.html

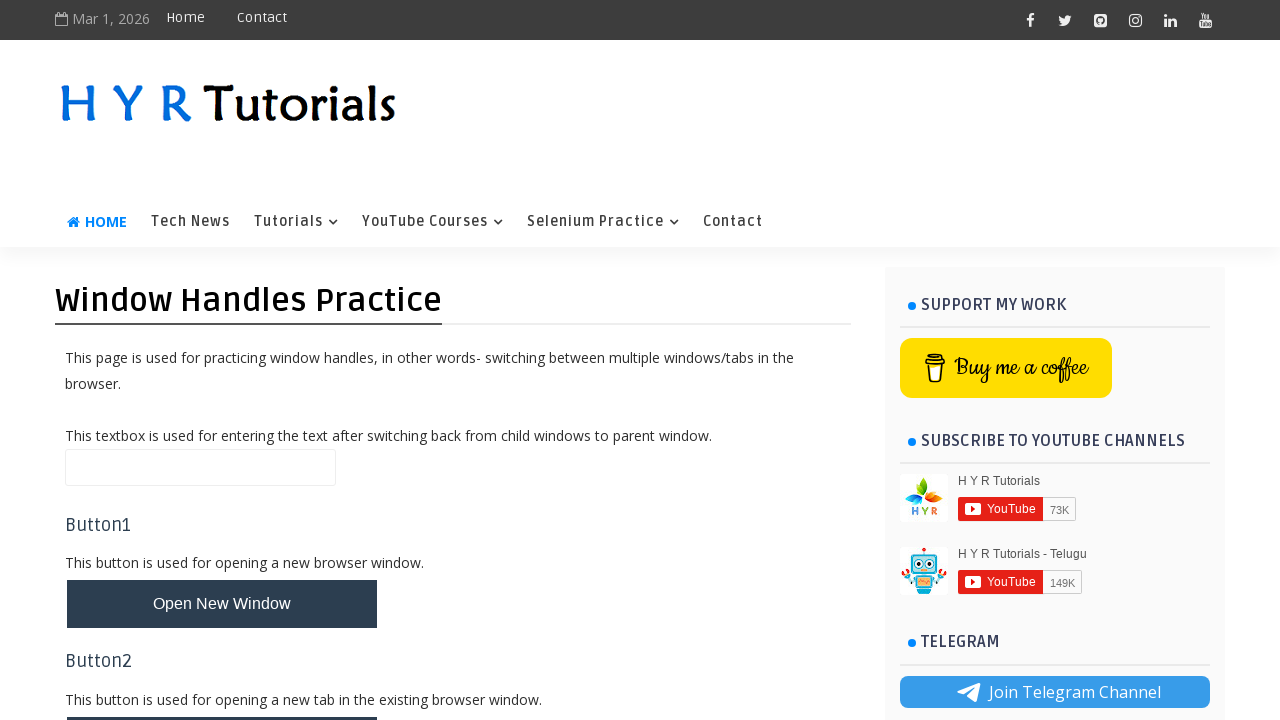

Retrieved main page title
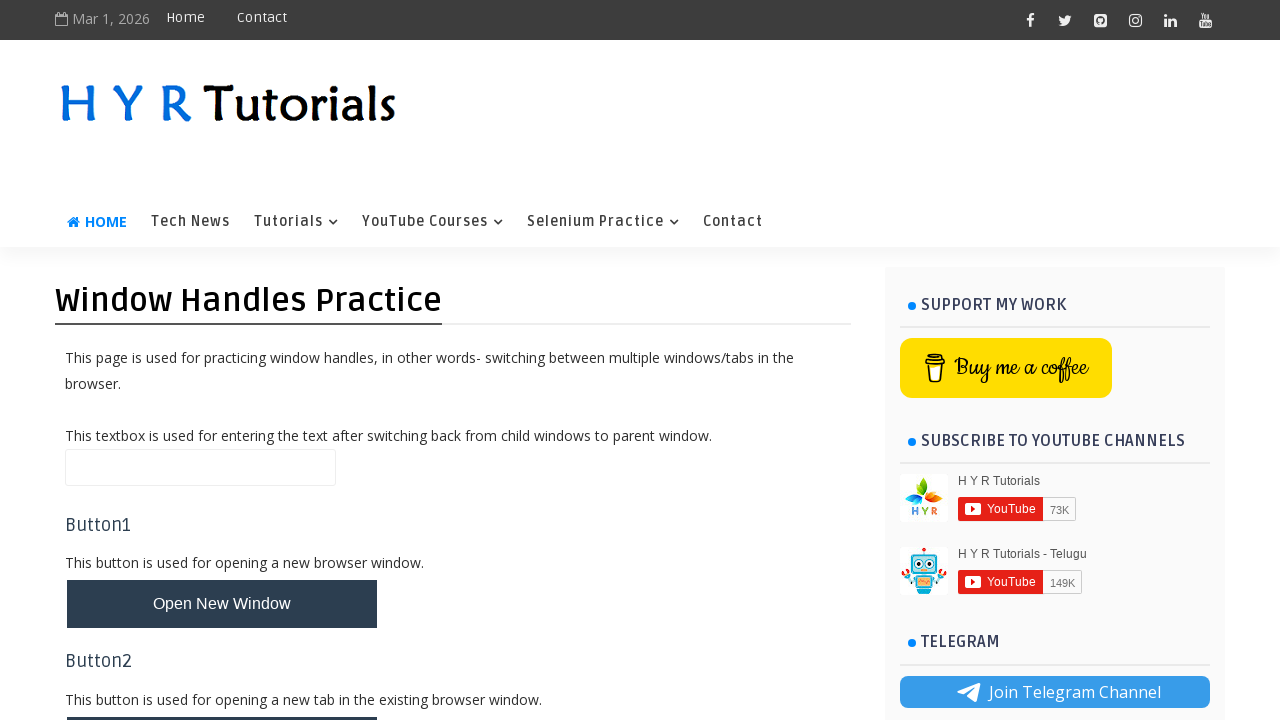

Clicked button to open new window/tab at (222, 604) on #newWindowBtn
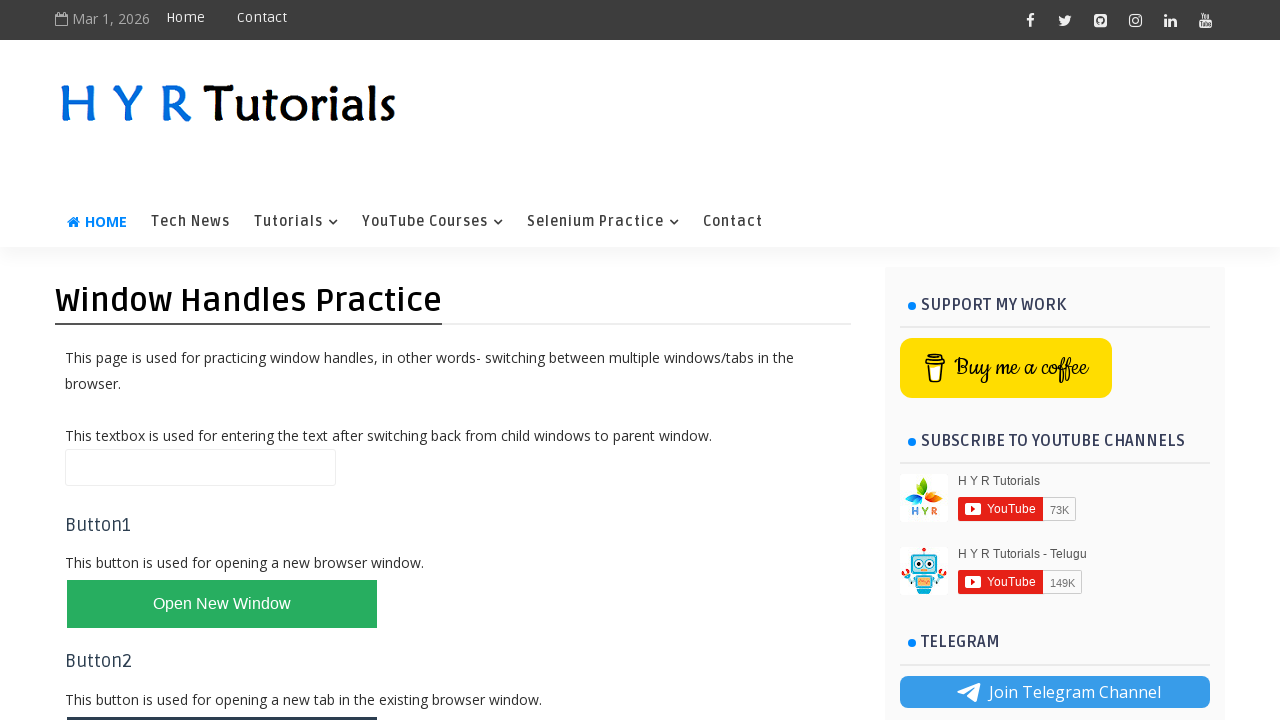

Waited 1000ms for new window to open
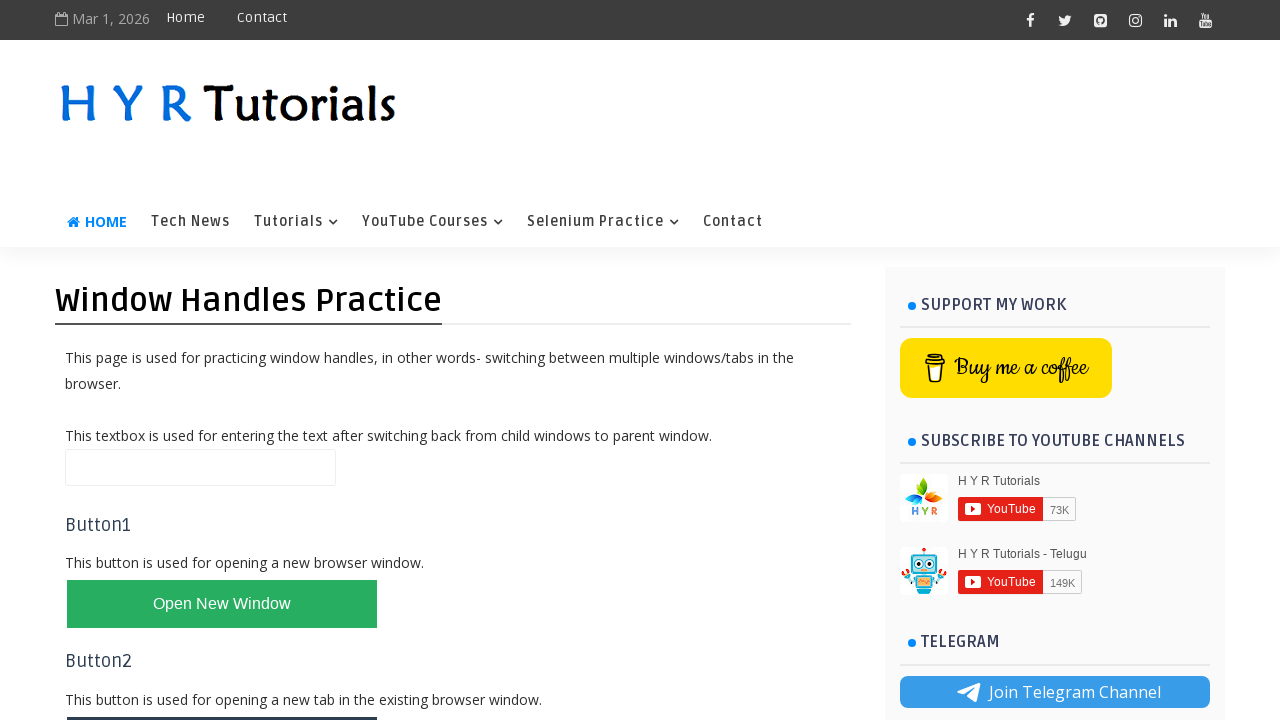

Retrieved all pages/windows from context
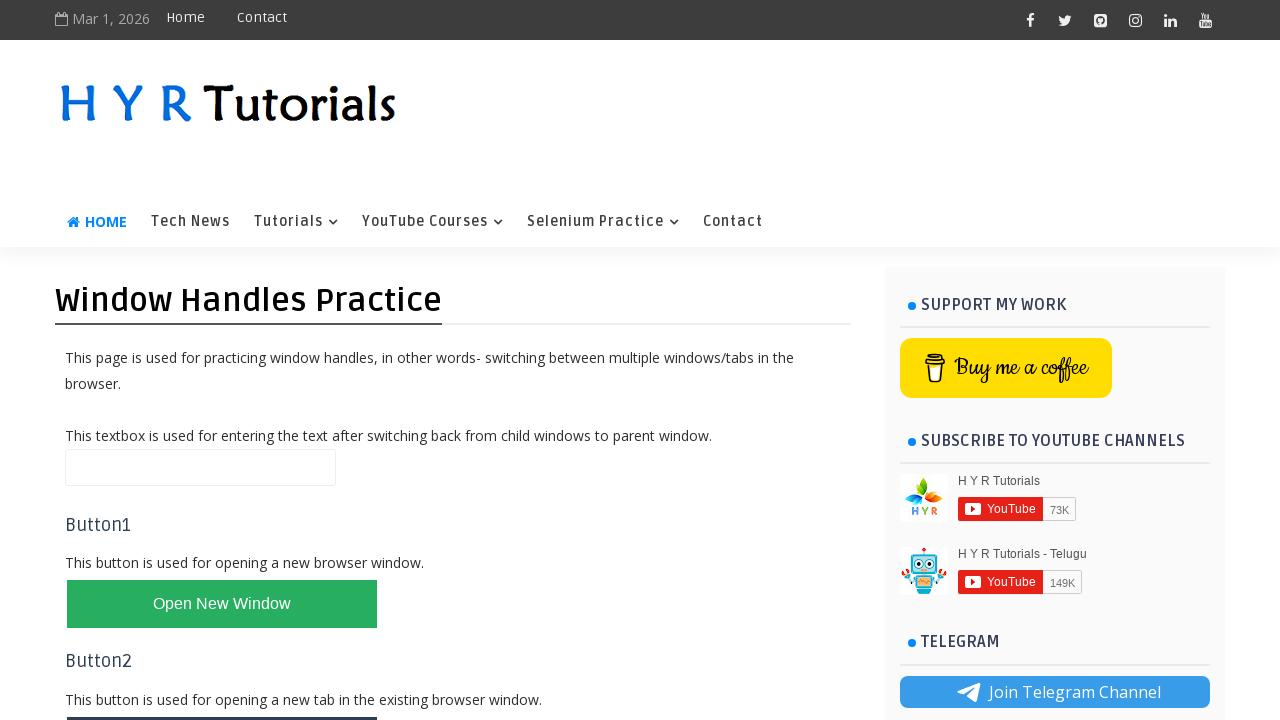

Verified multiple windows are open: 2 total
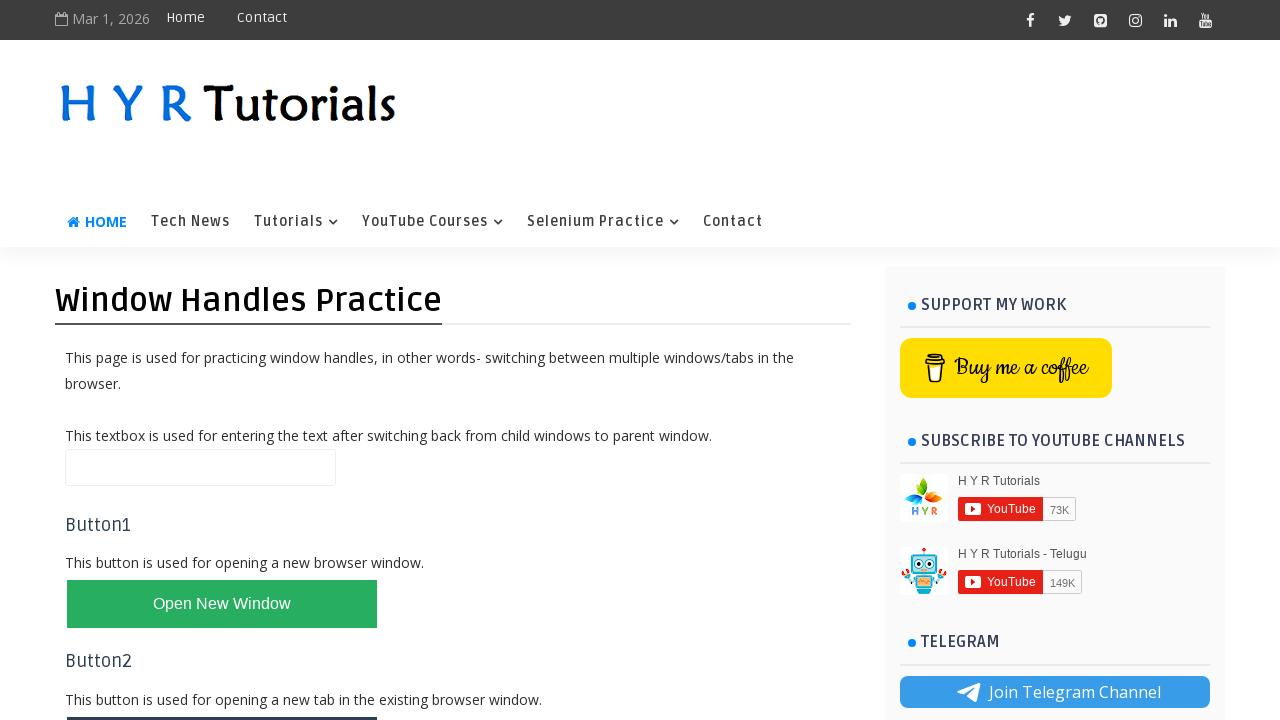

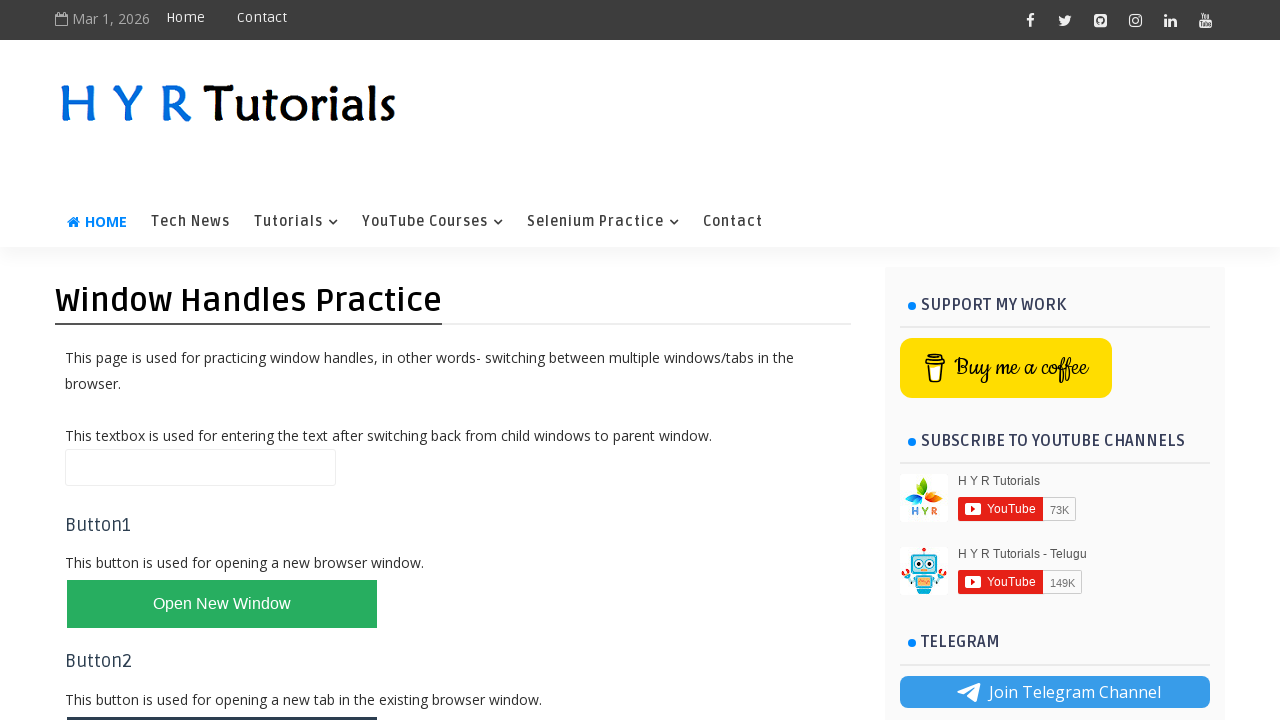